Navigates to Hovers page, hovers over the first profile picture, and verifies the displayed name is "user1"

Starting URL: https://the-internet.herokuapp.com/

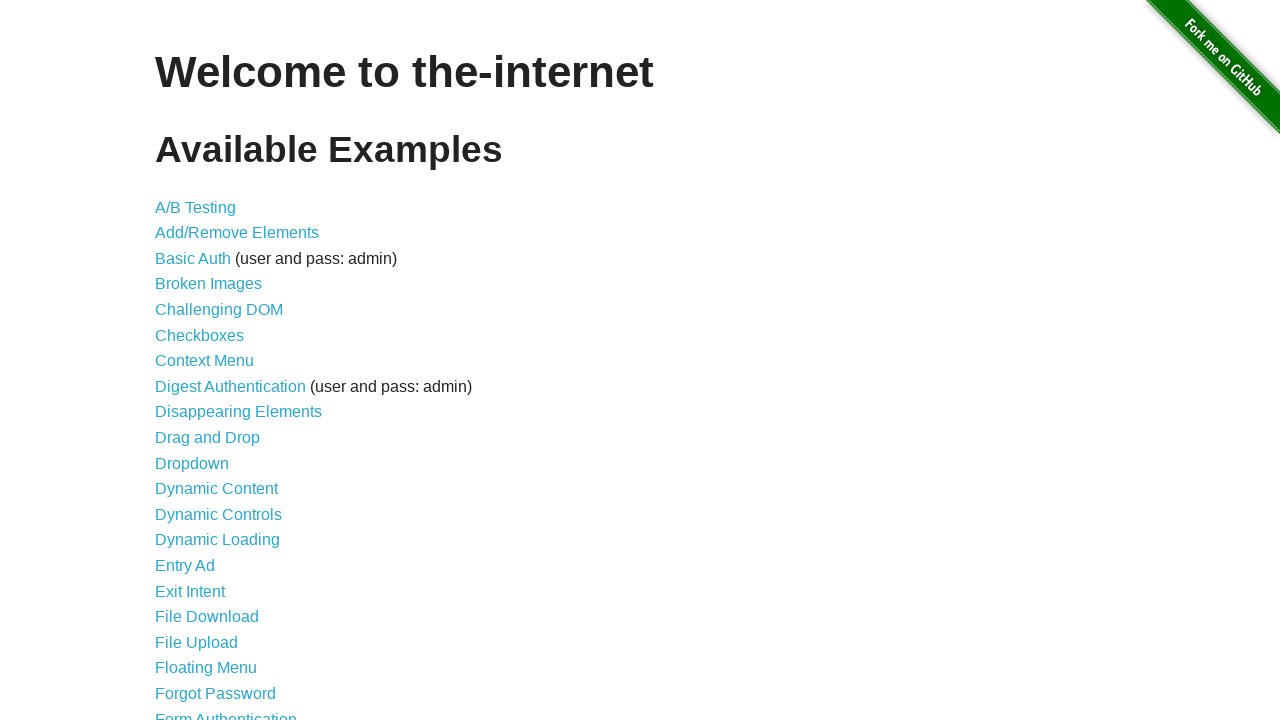

Clicked on the 'Hovers' link to navigate to the Hovers page at (180, 360) on text=Hovers
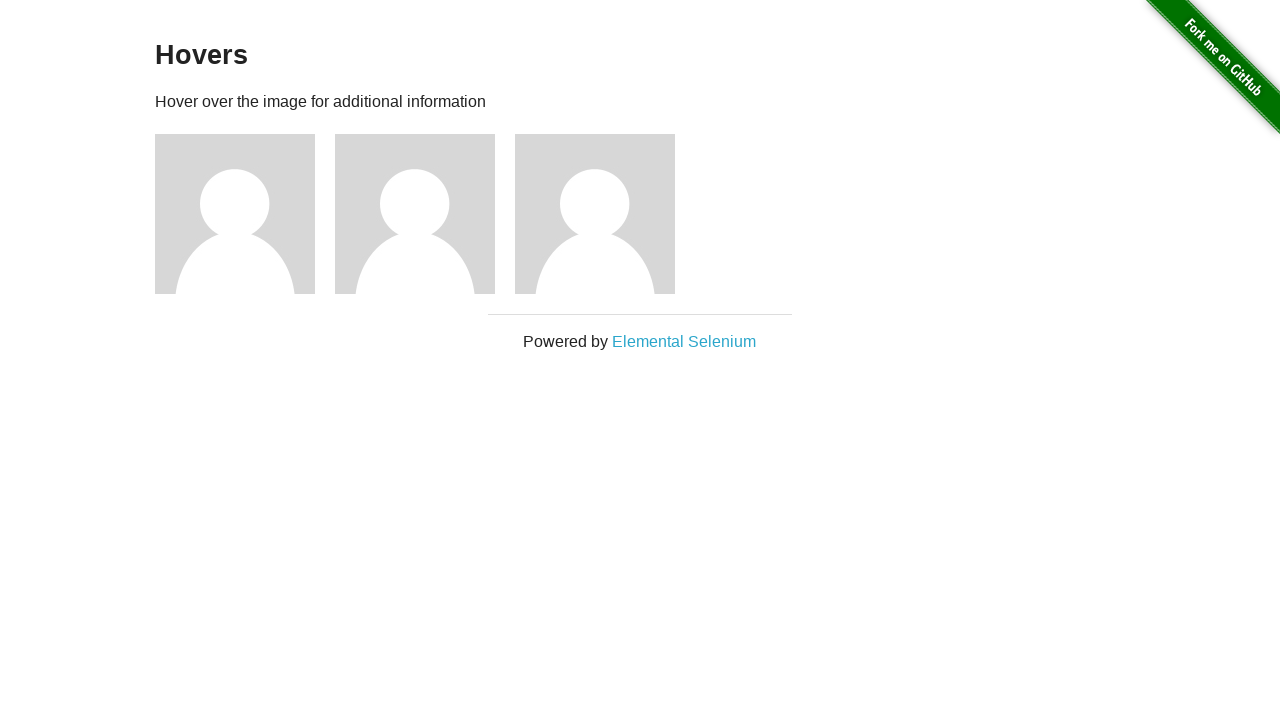

Waited for hover elements to load
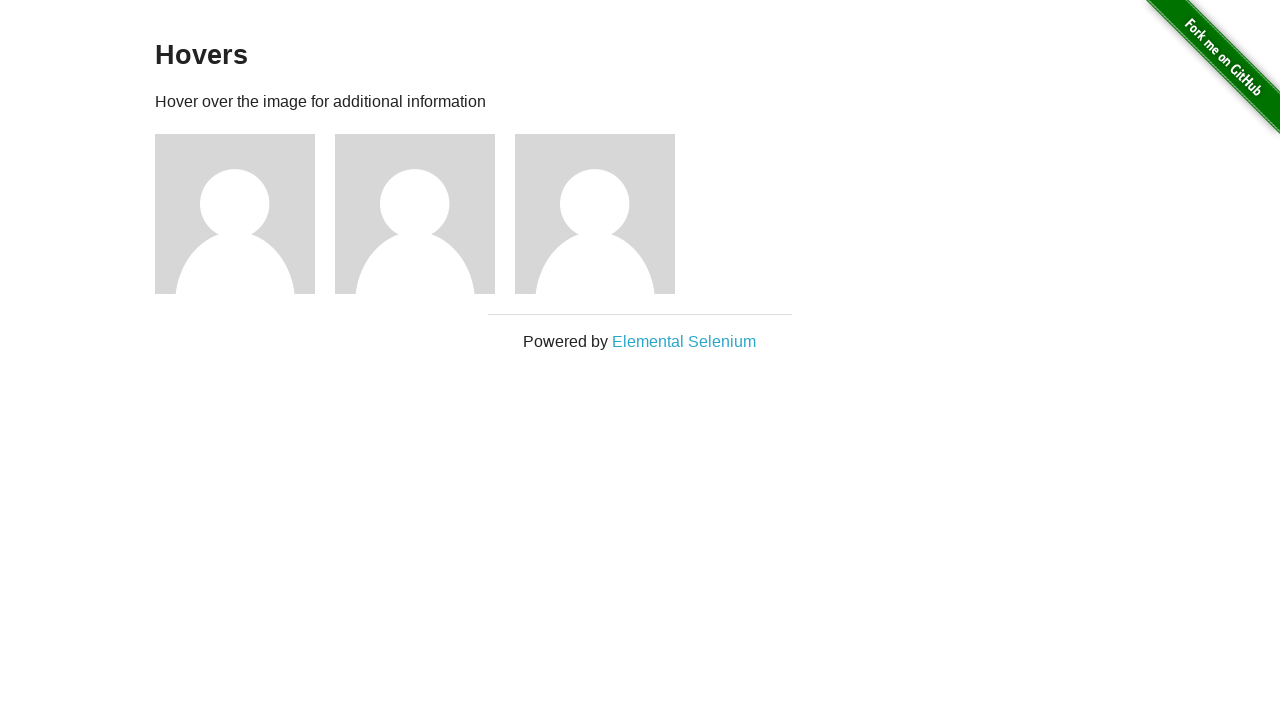

Hovered over the first profile picture at (245, 214) on .figure >> nth=0
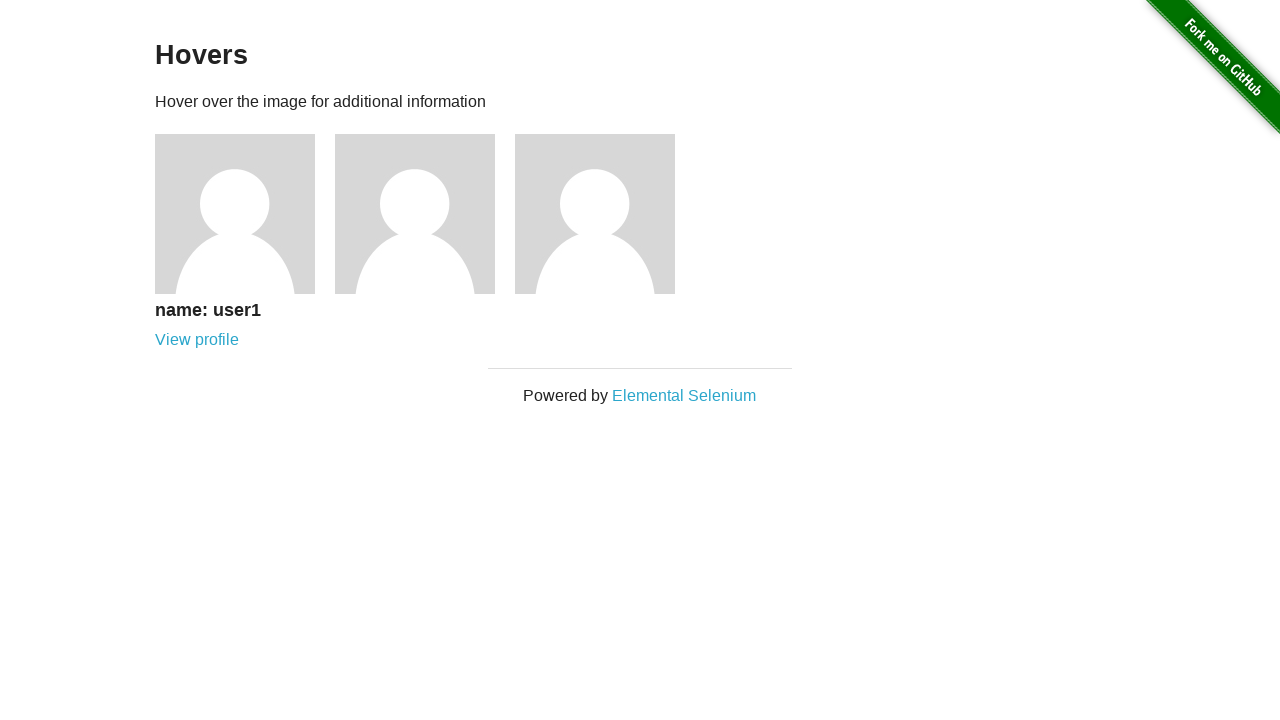

Verified that the displayed name is 'user1'
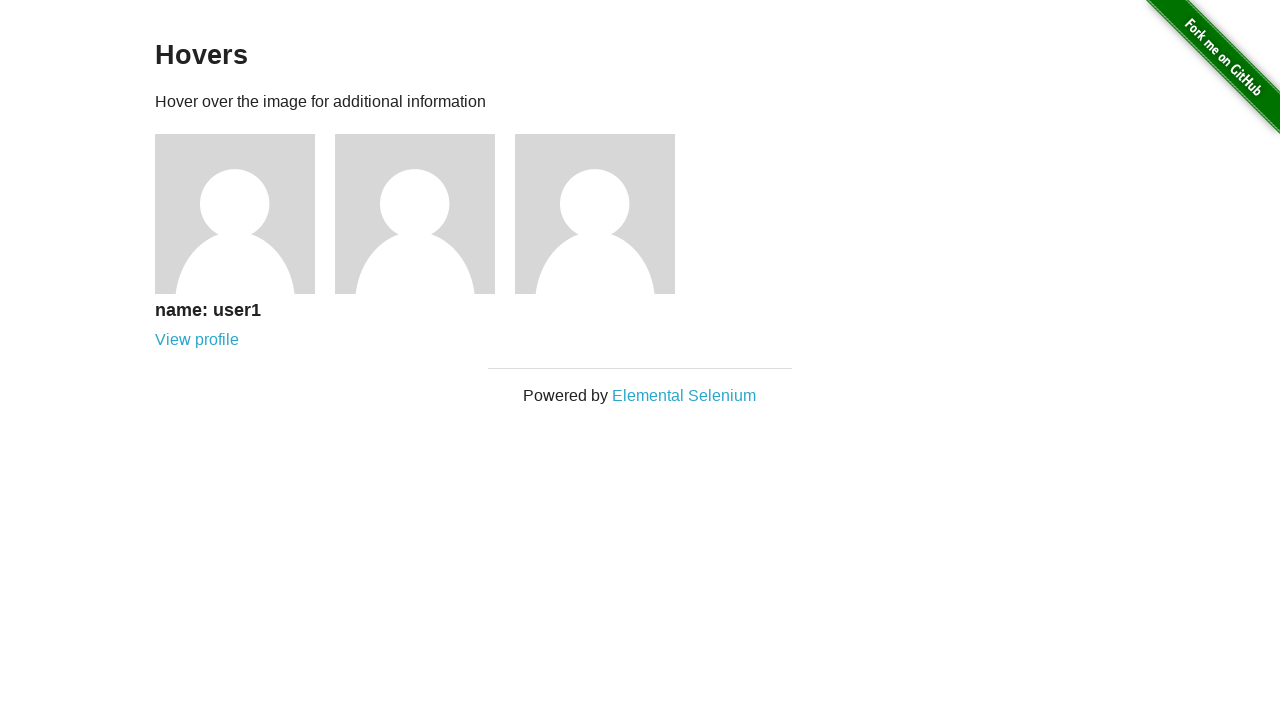

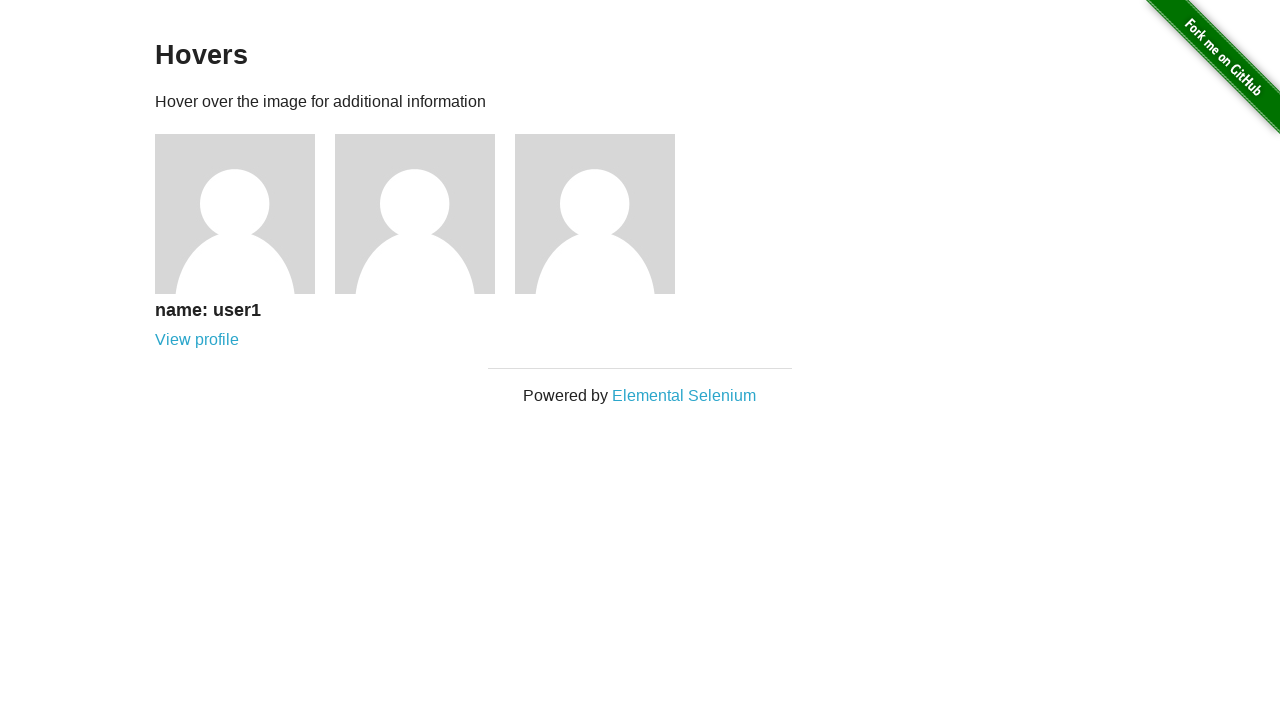